Tests a web form by filling a text input field with text and submitting the form, then verifying the submission confirmation message is displayed.

Starting URL: https://www.selenium.dev/selenium/web/web-form.html

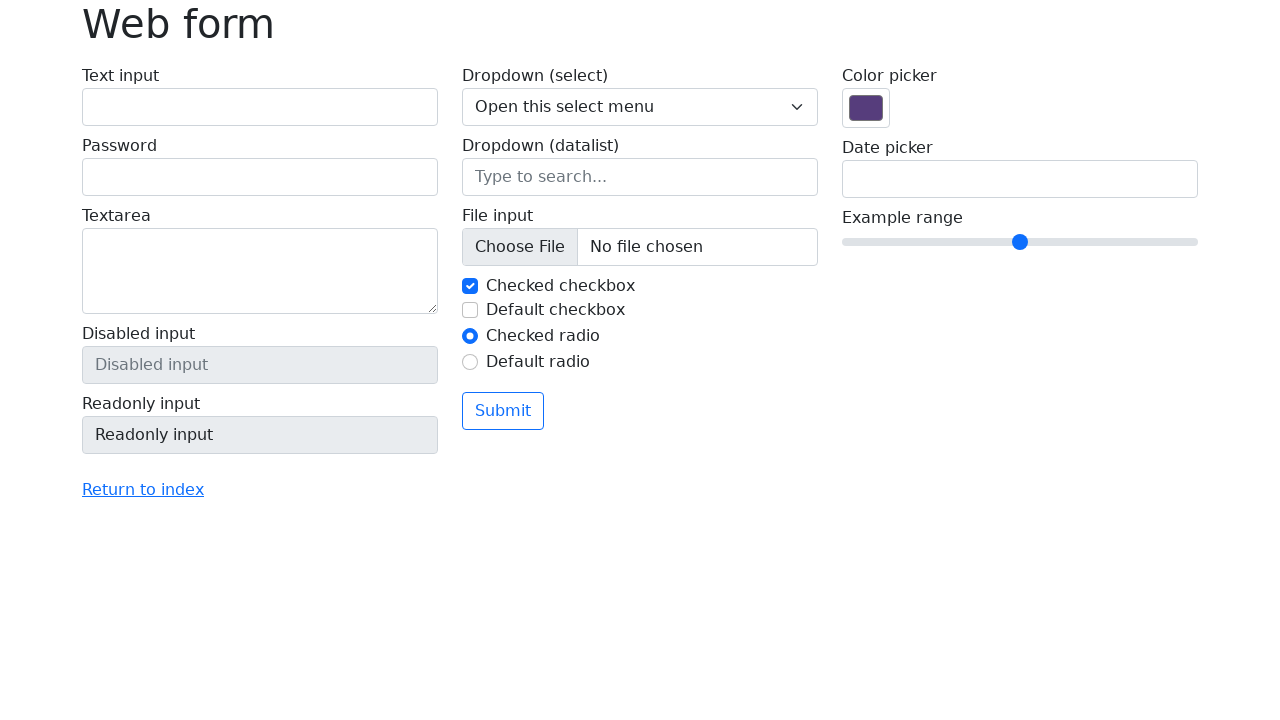

Verified page title contains 'Web form'
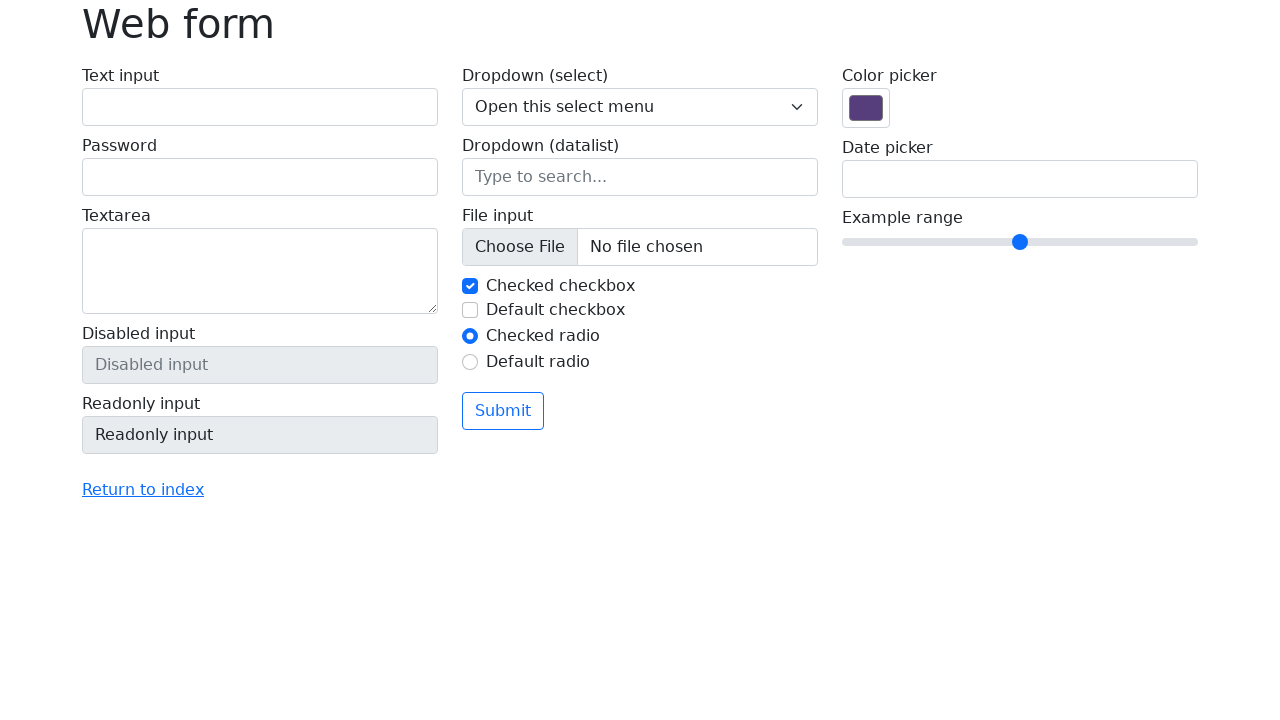

Filled text input field with 'Selenium is awesome!' on input[name='my-text']
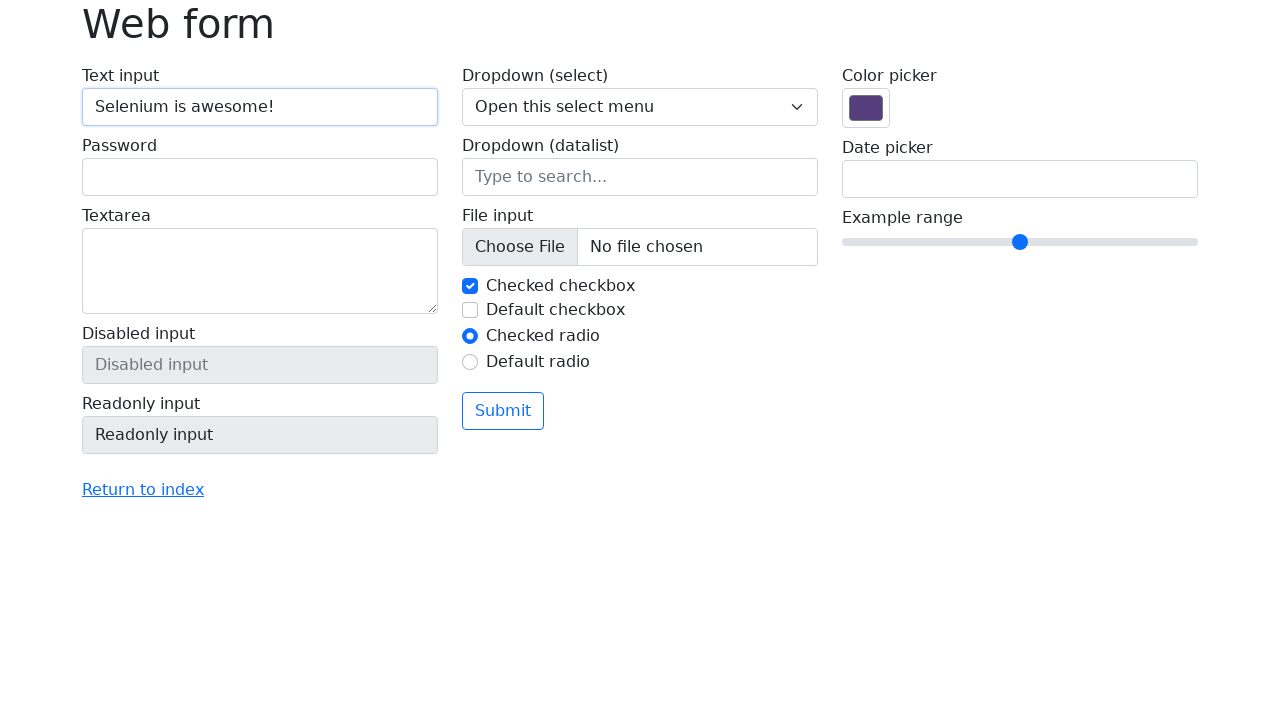

Clicked the submit button at (503, 411) on button
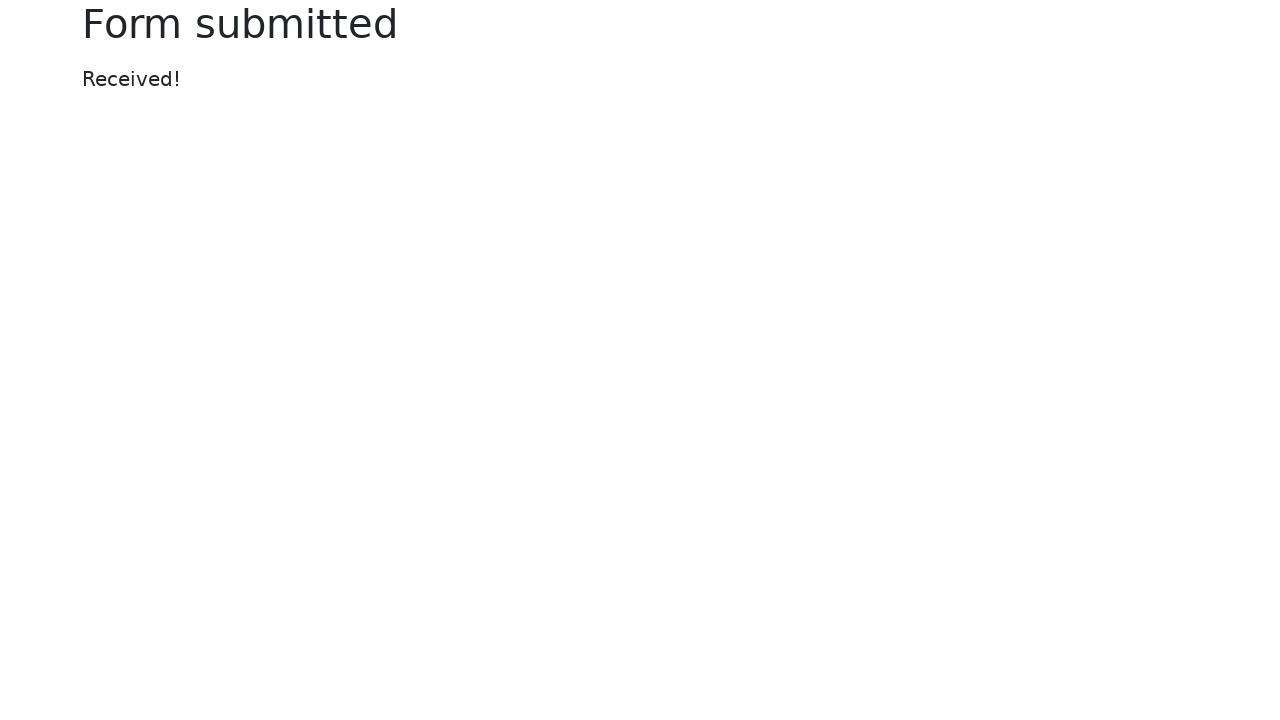

Waited for and located the confirmation message element
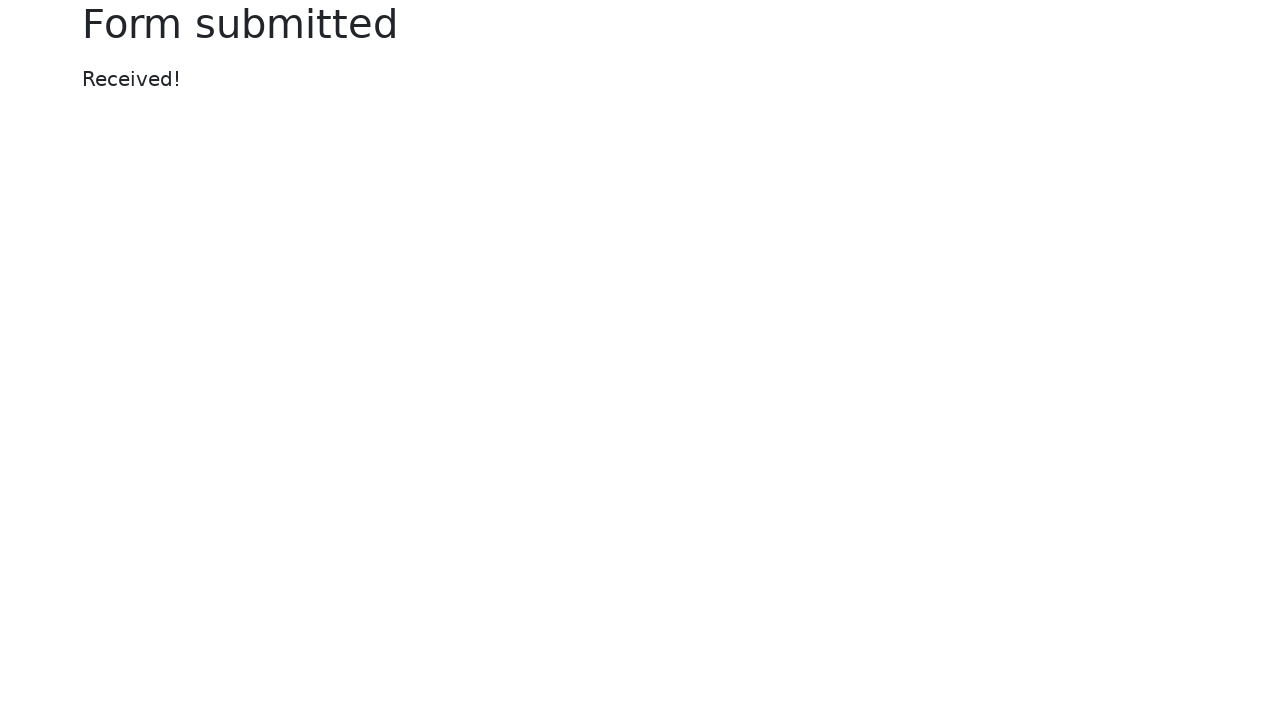

Verified confirmation message contains 'Received!'
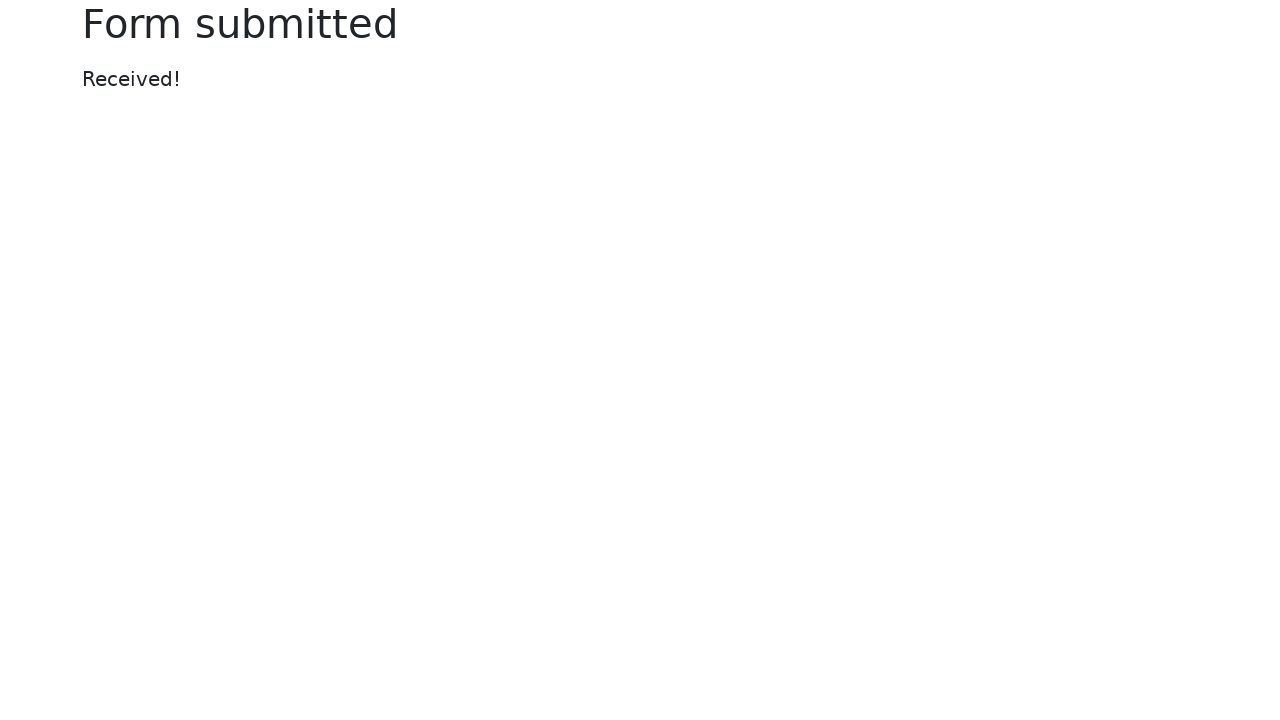

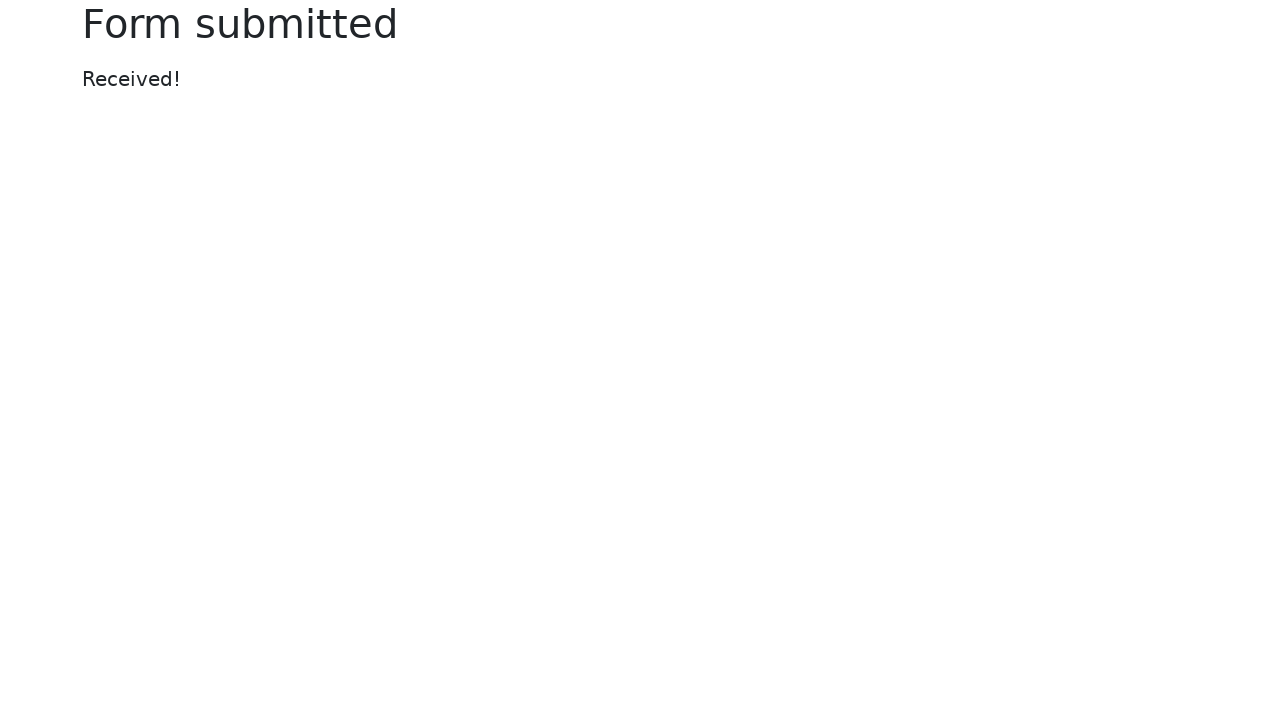